Tests accepting a JavaScript prompt dialog with text input and verifying the result

Starting URL: https://the-internet.herokuapp.com/javascript_alerts

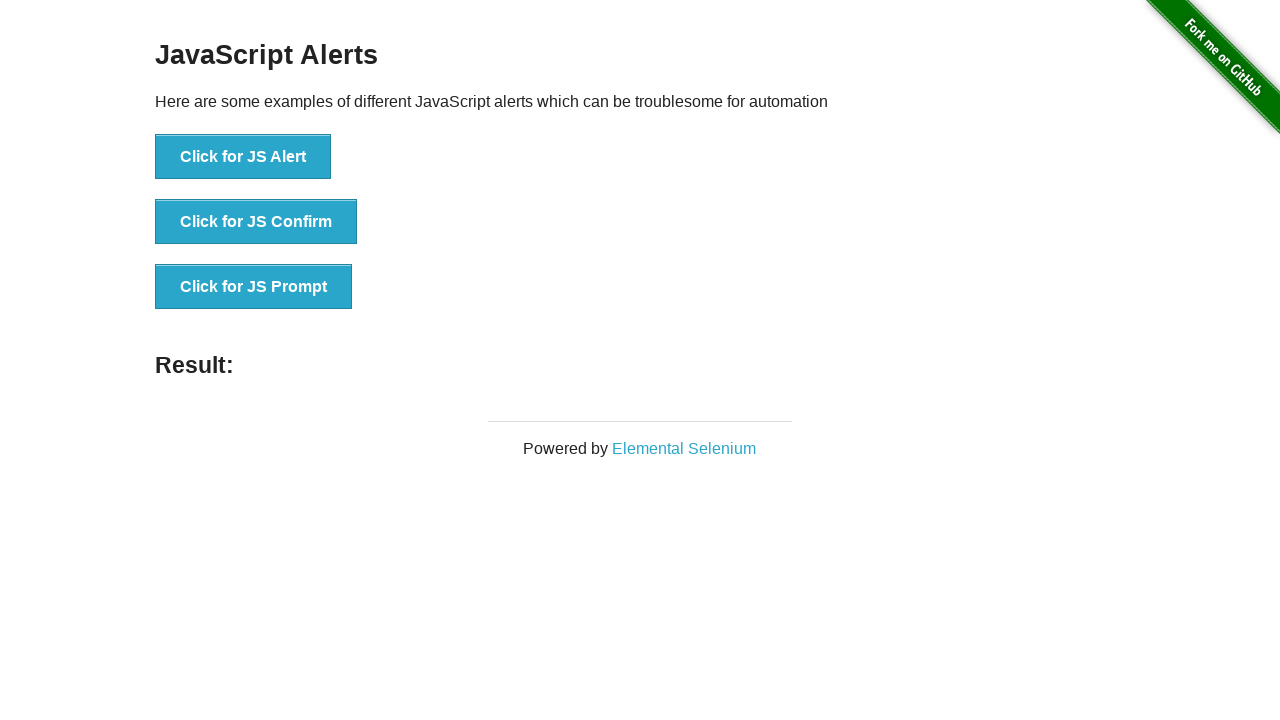

Set up dialog handler to accept JavaScript prompt with text input
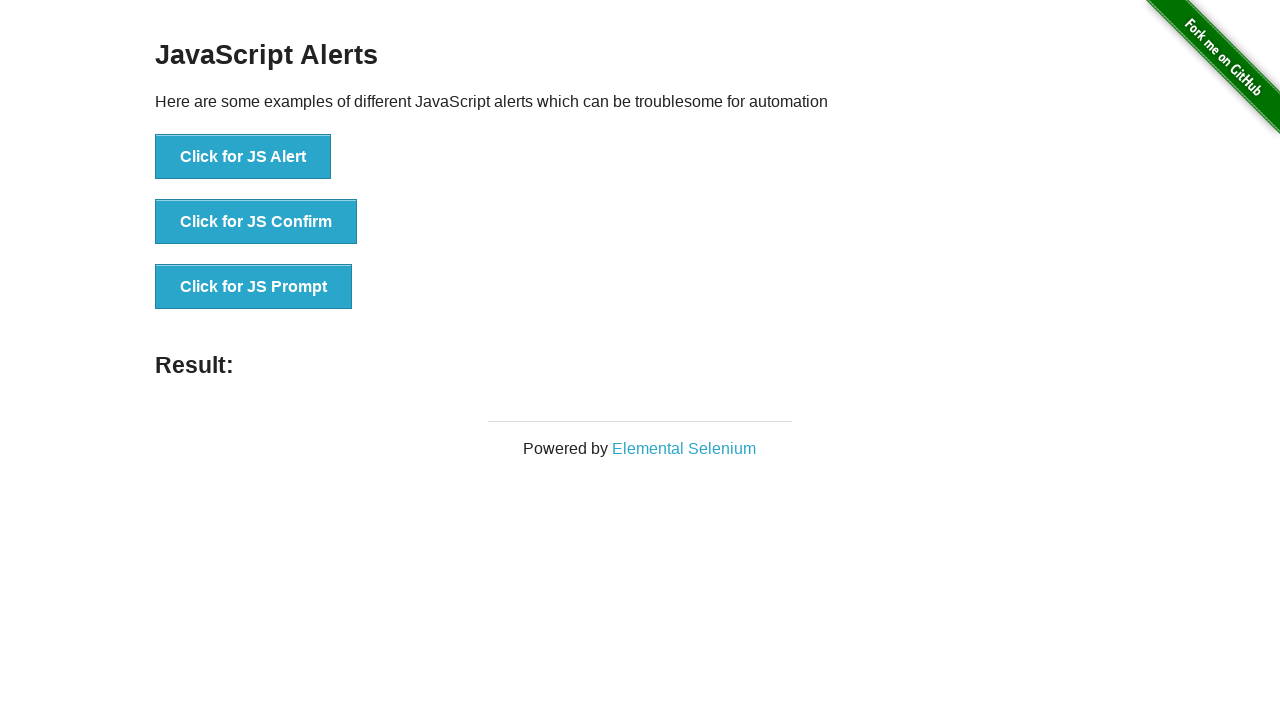

Clicked button to trigger JavaScript prompt dialog at (254, 287) on xpath=//button[@onclick='jsPrompt()']
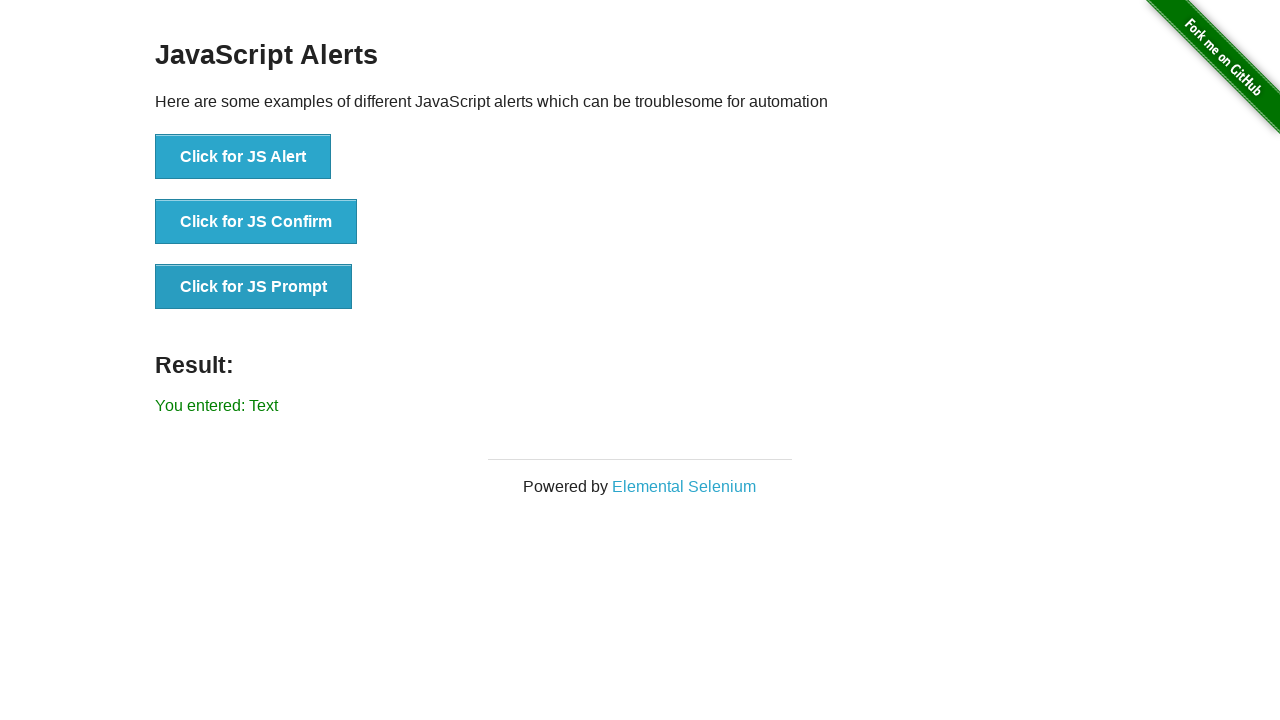

Verified that prompt result displays 'You entered: Text'
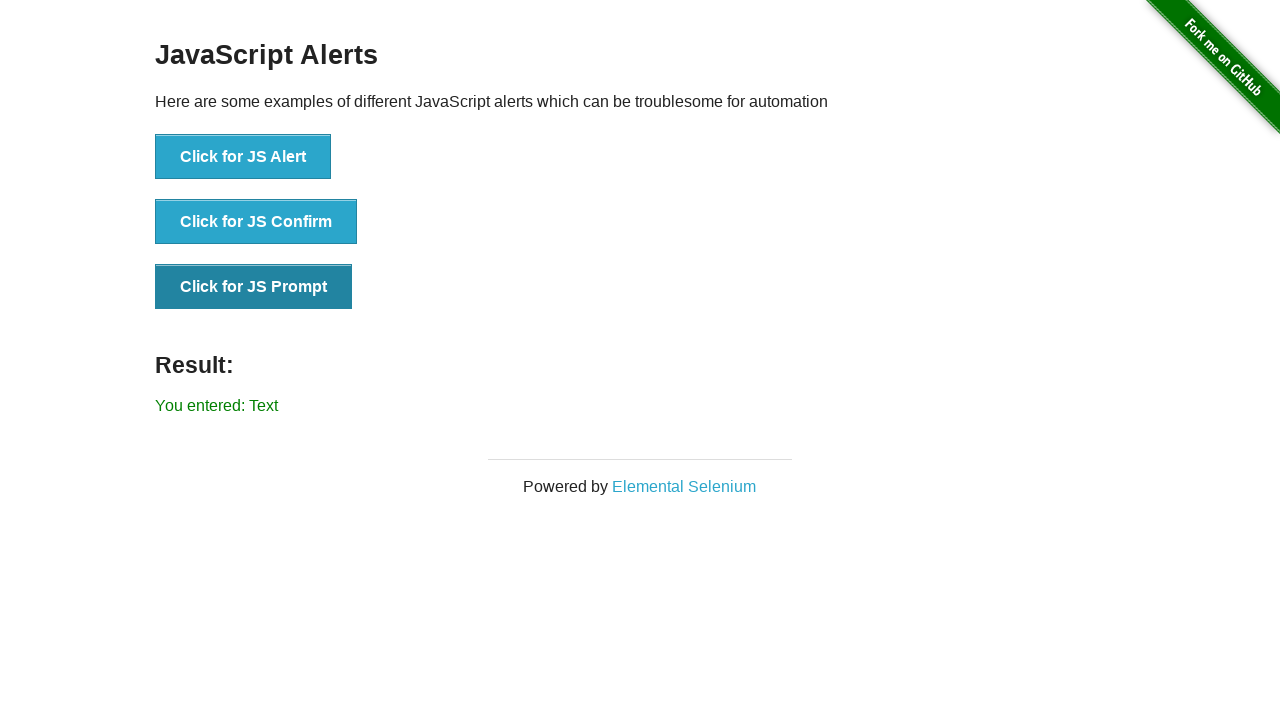

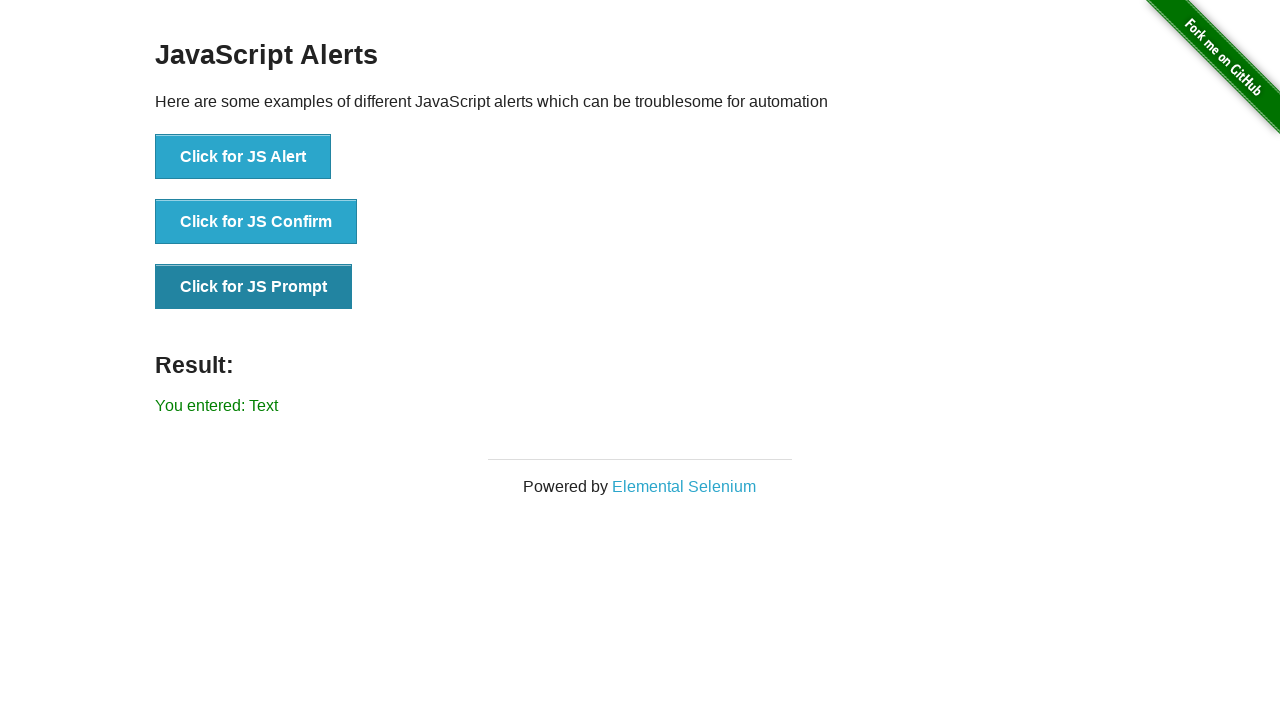